Tests sorting table data by the Email column in ascending order by clicking the column header

Starting URL: http://the-internet.herokuapp.com/tables

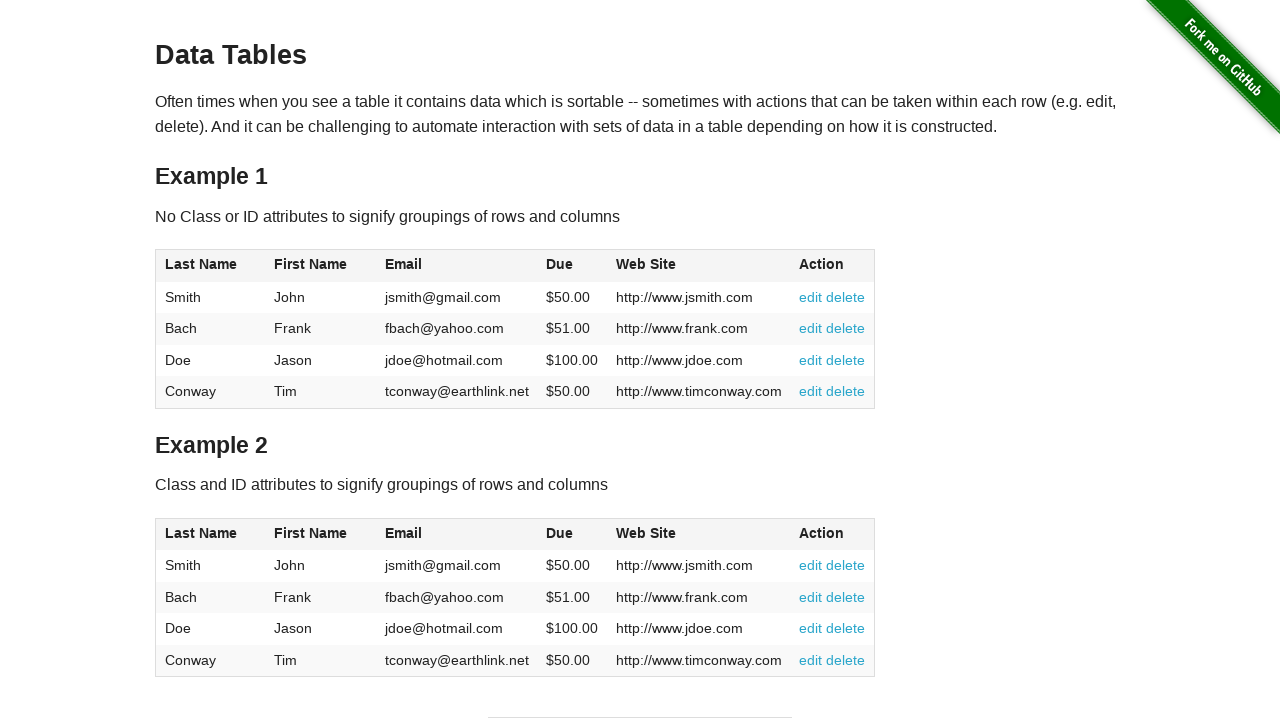

Clicked Email column header to sort table at (457, 266) on #table1 thead tr th:nth-of-type(3)
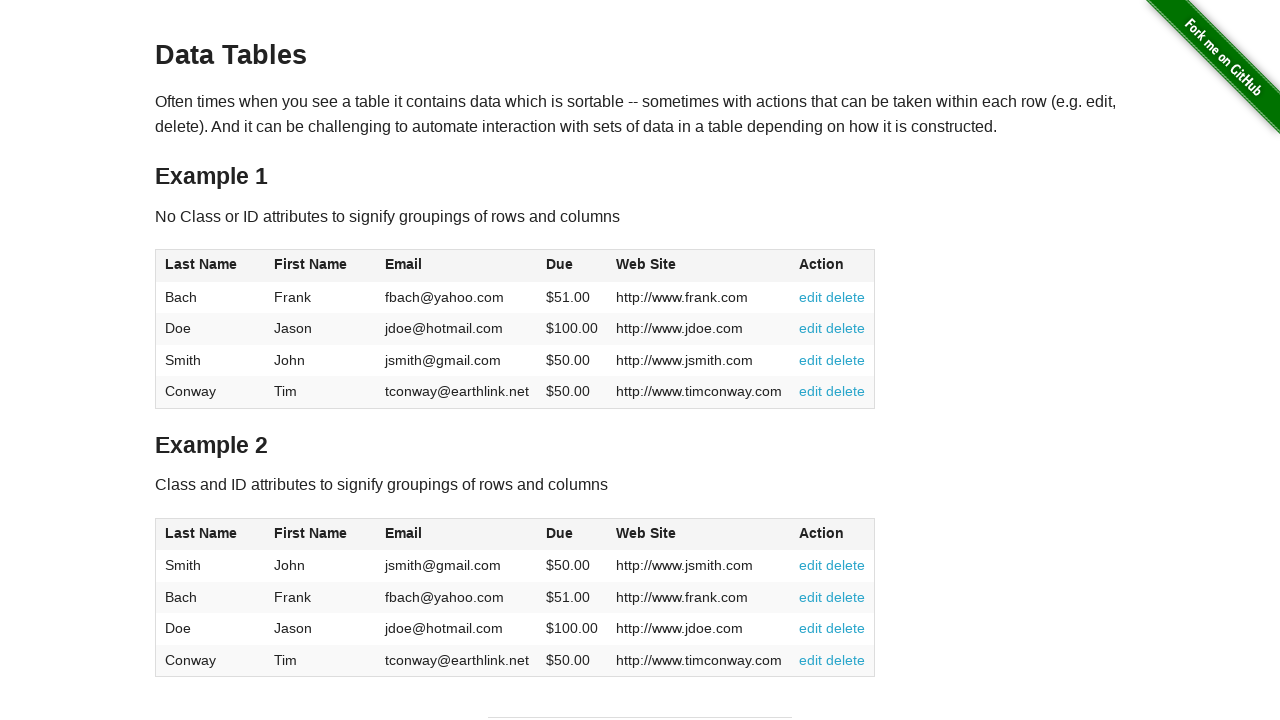

Table updated after sorting by Email column in ascending order
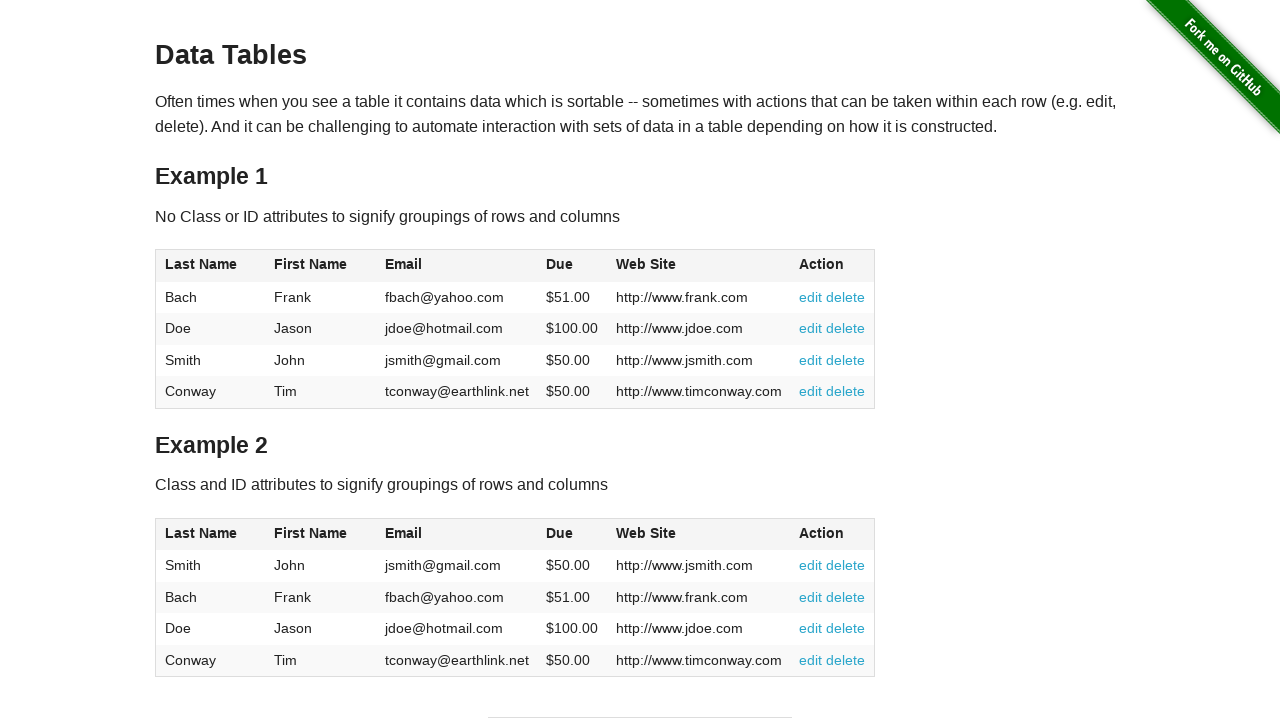

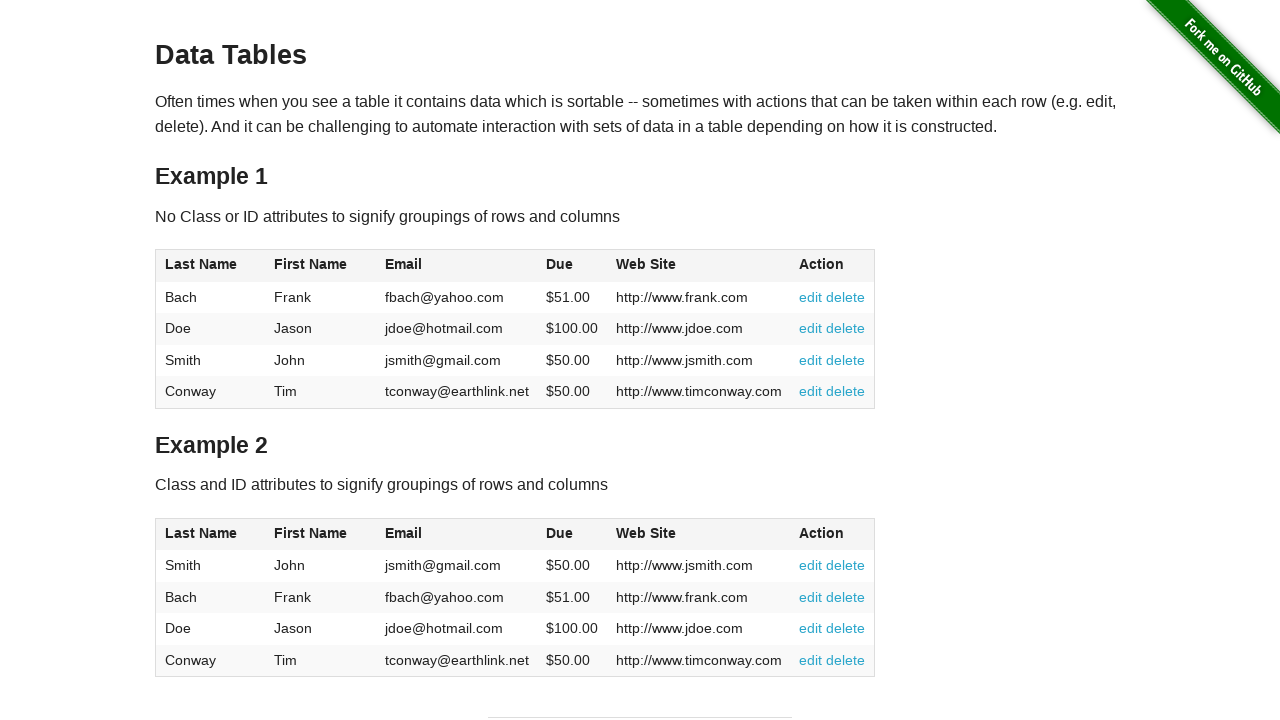